Tests context menu functionality by right-clicking on an element and selecting different share options from the context menu for various social media platforms

Starting URL: https://qaplayground.dev/apps/context-menu/

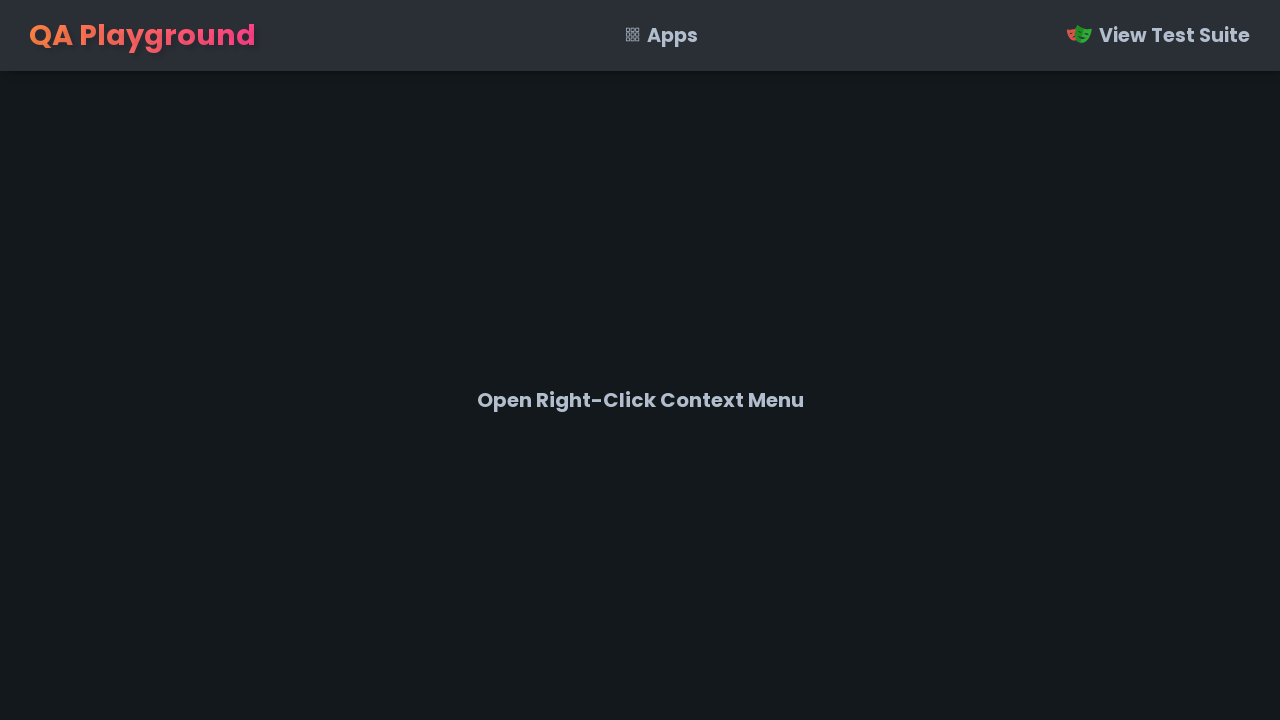

Located message field element
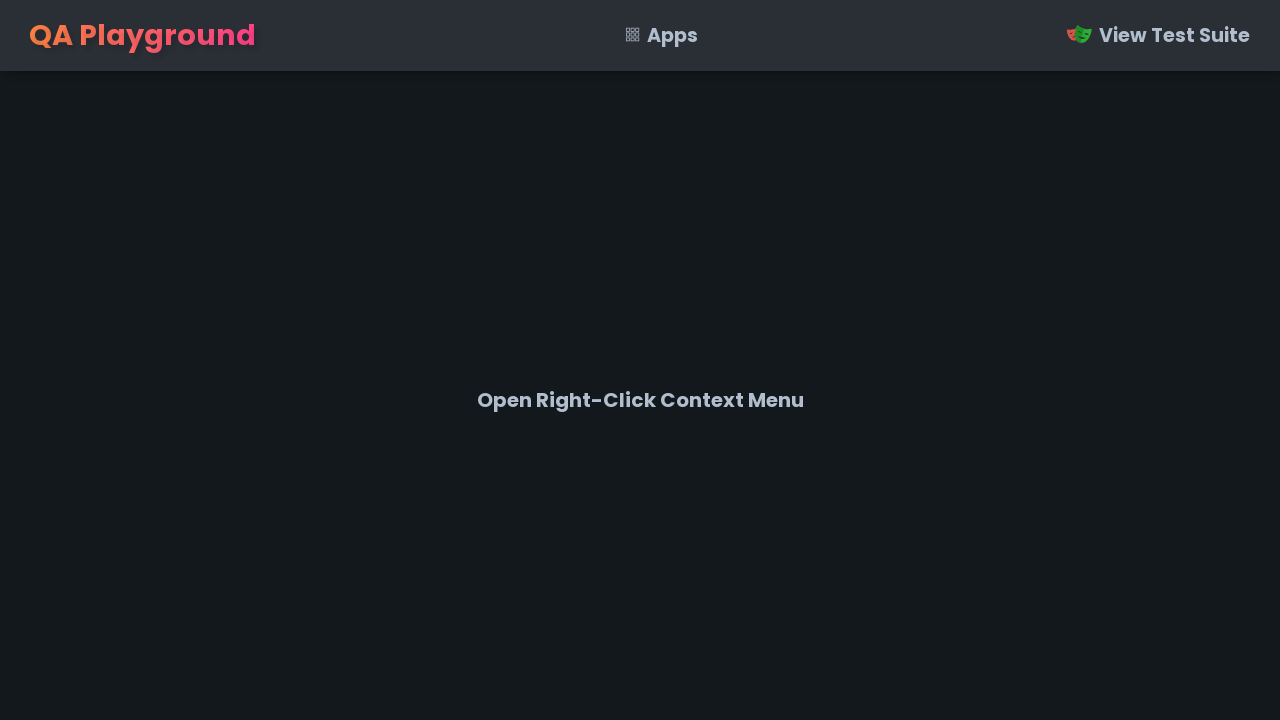

Right-clicked on message field to open context menu at (640, 400) on #msg
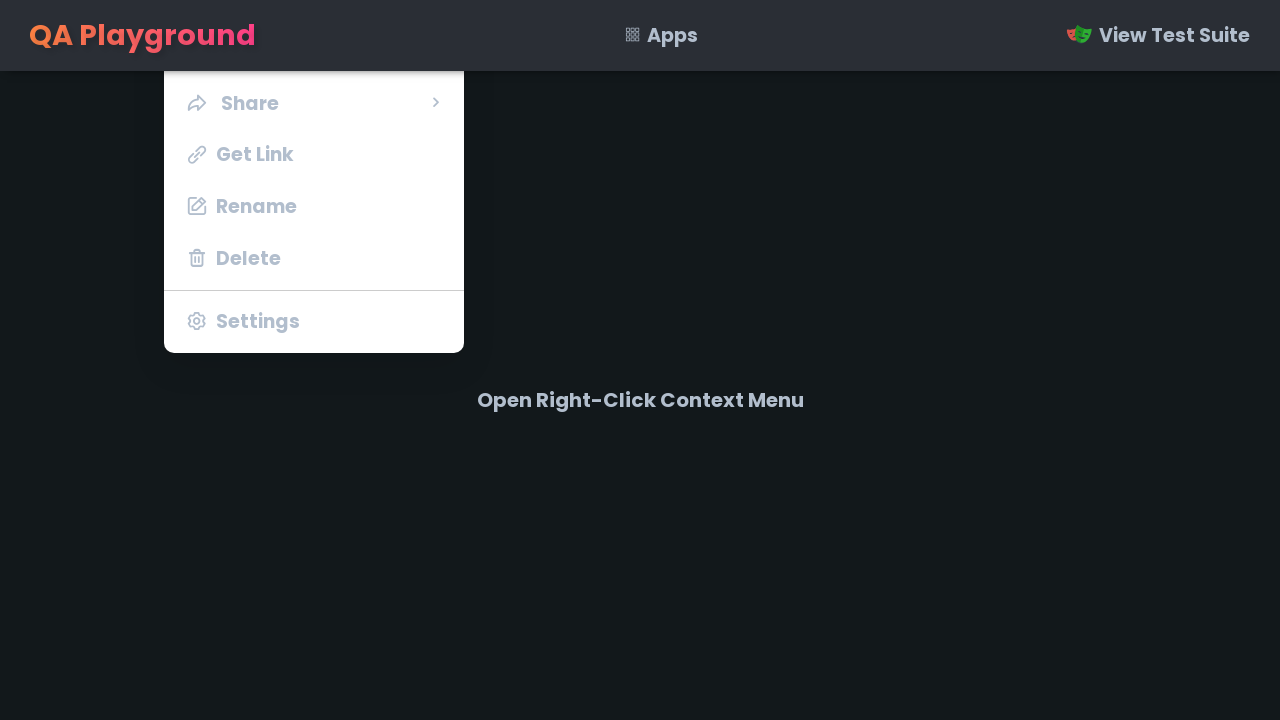

Hovered over Share option in context menu at (250, 103) on text=Share
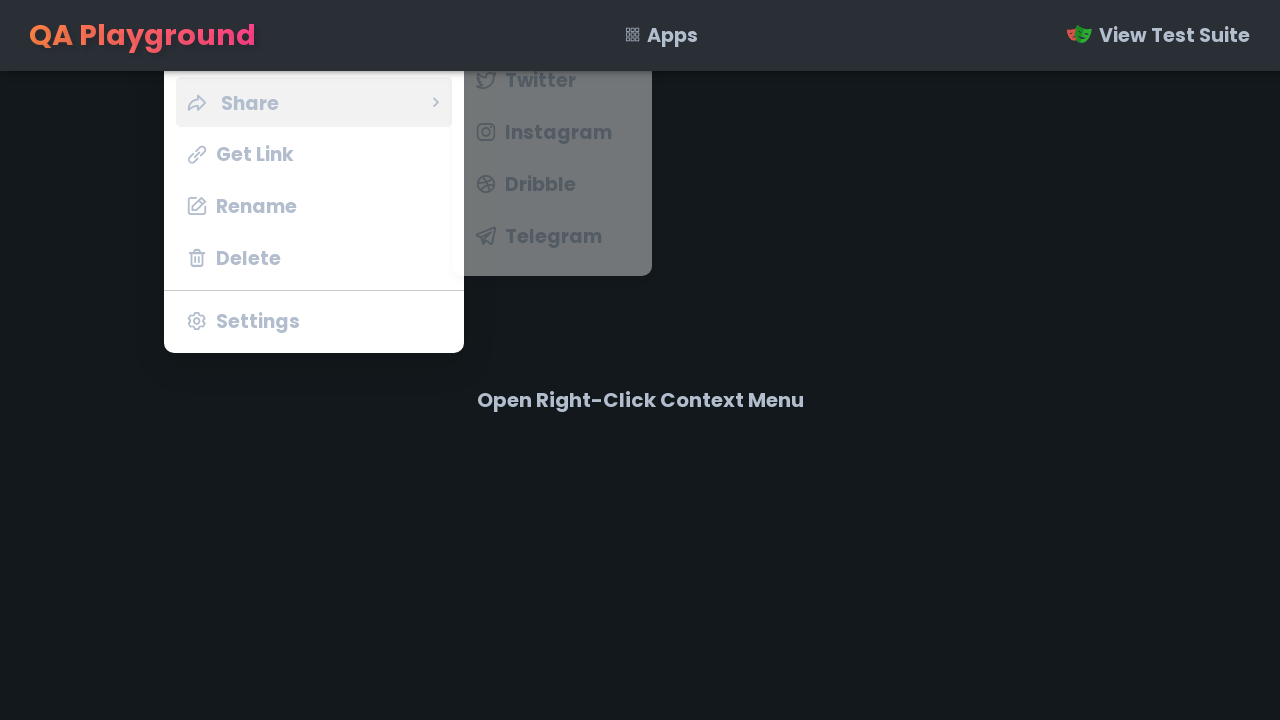

Selected Twitter from share options at (540, 80) on text=Twitter
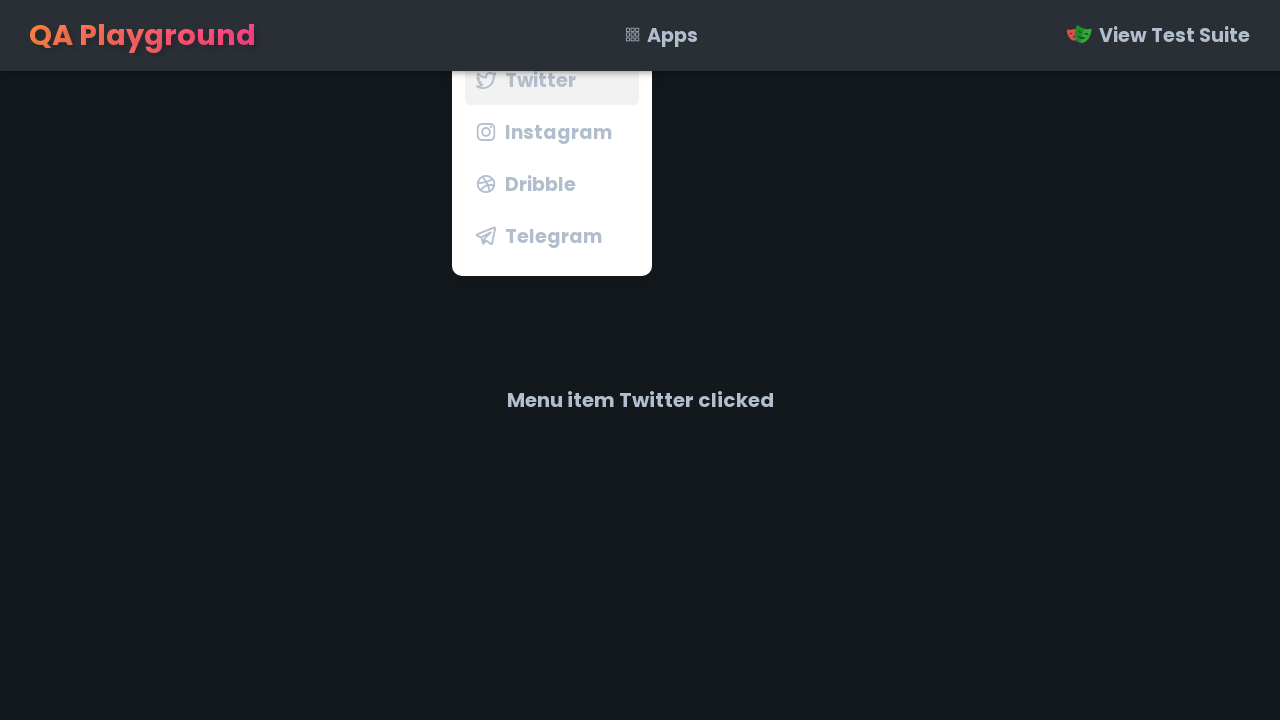

Verified message text confirms Twitter menu item was clicked
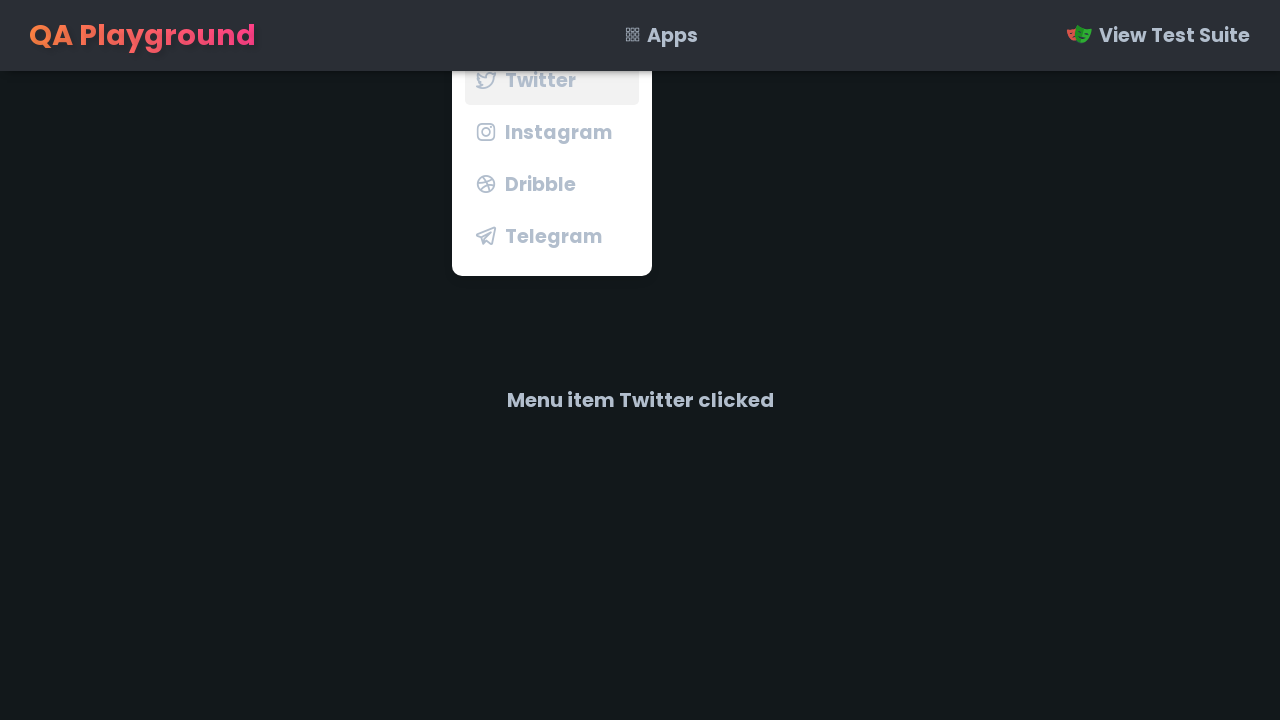

Navigated to context menu page for Instagram test
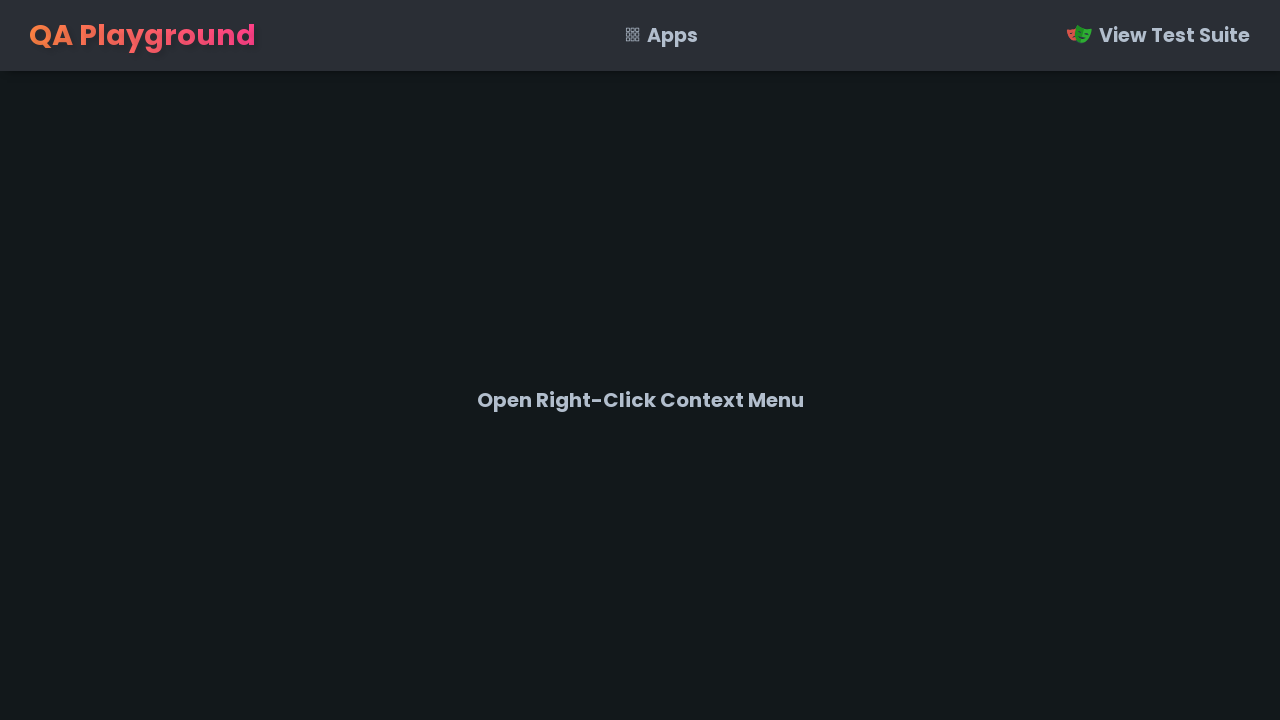

Located message field element
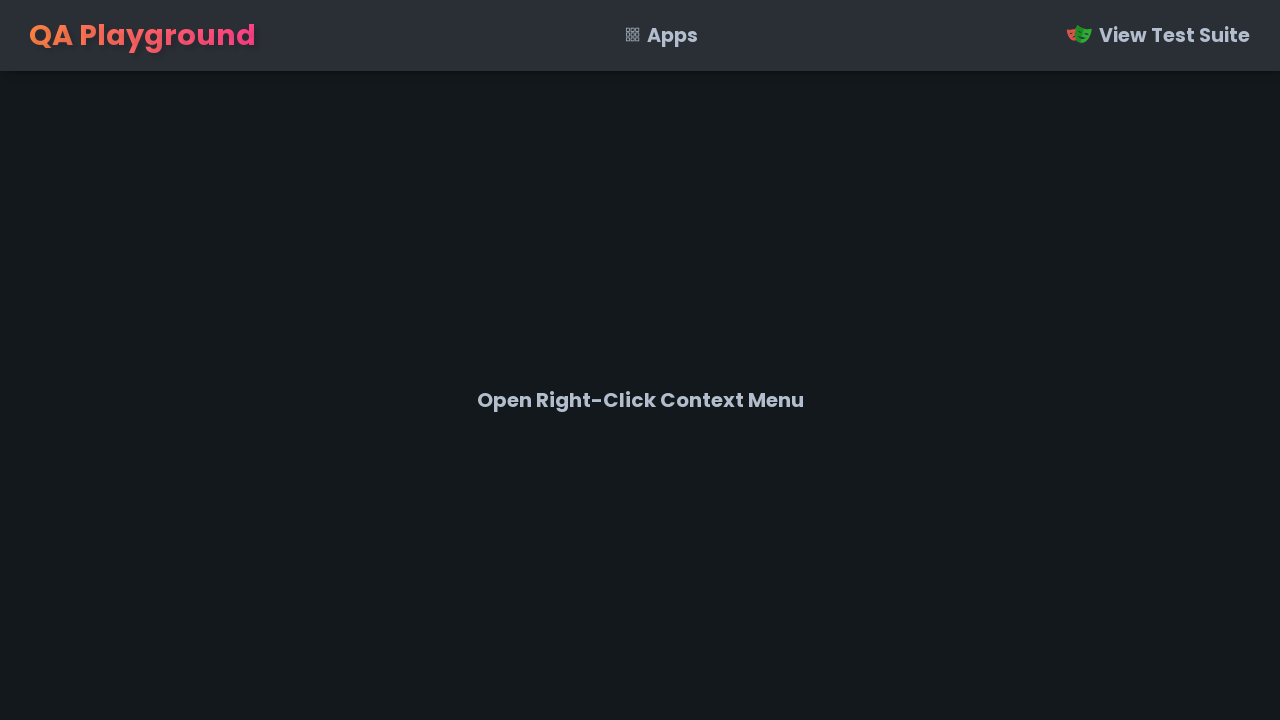

Right-clicked on message field to open context menu at (640, 400) on #msg
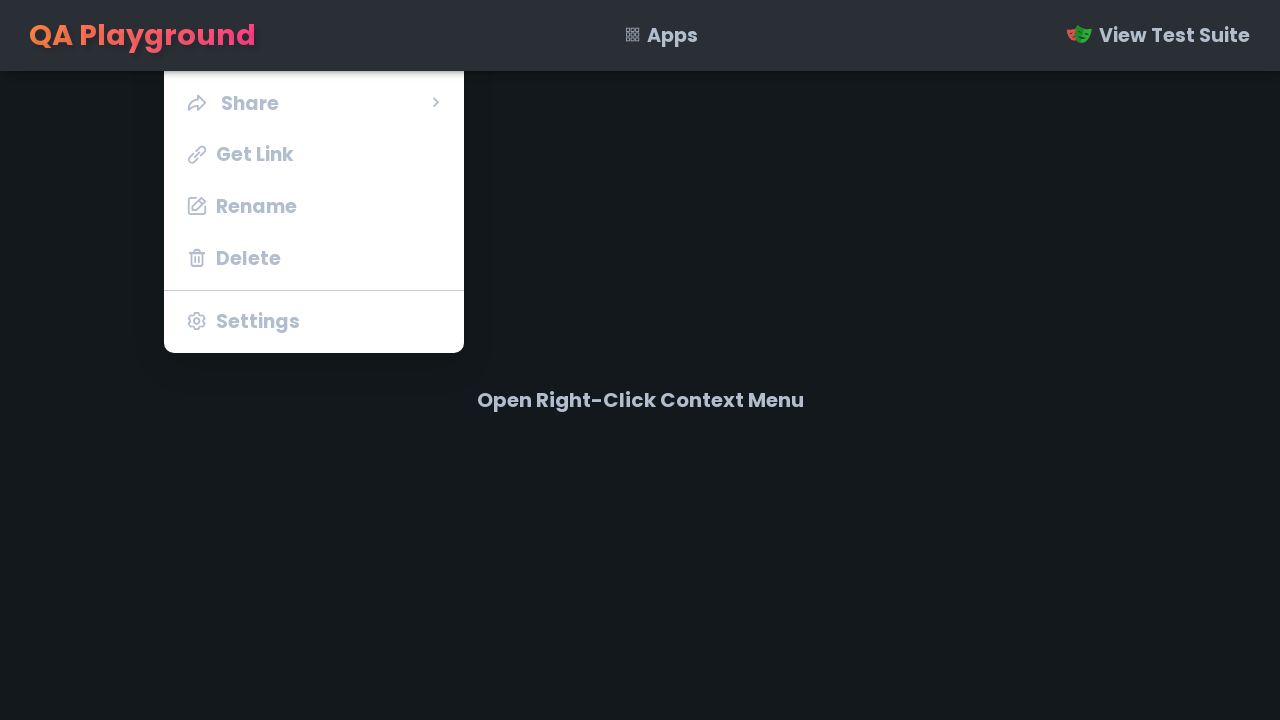

Hovered over Share option in context menu at (250, 103) on text=Share
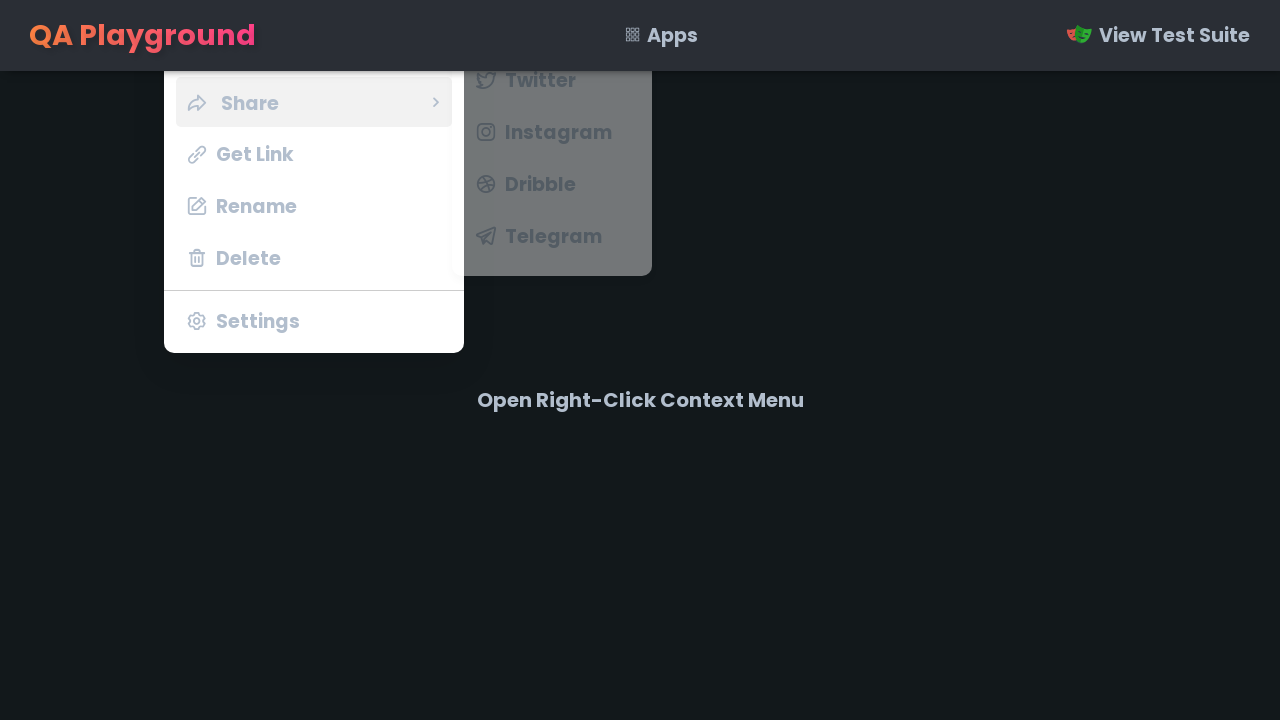

Selected Instagram from share options at (558, 132) on text=Instagram
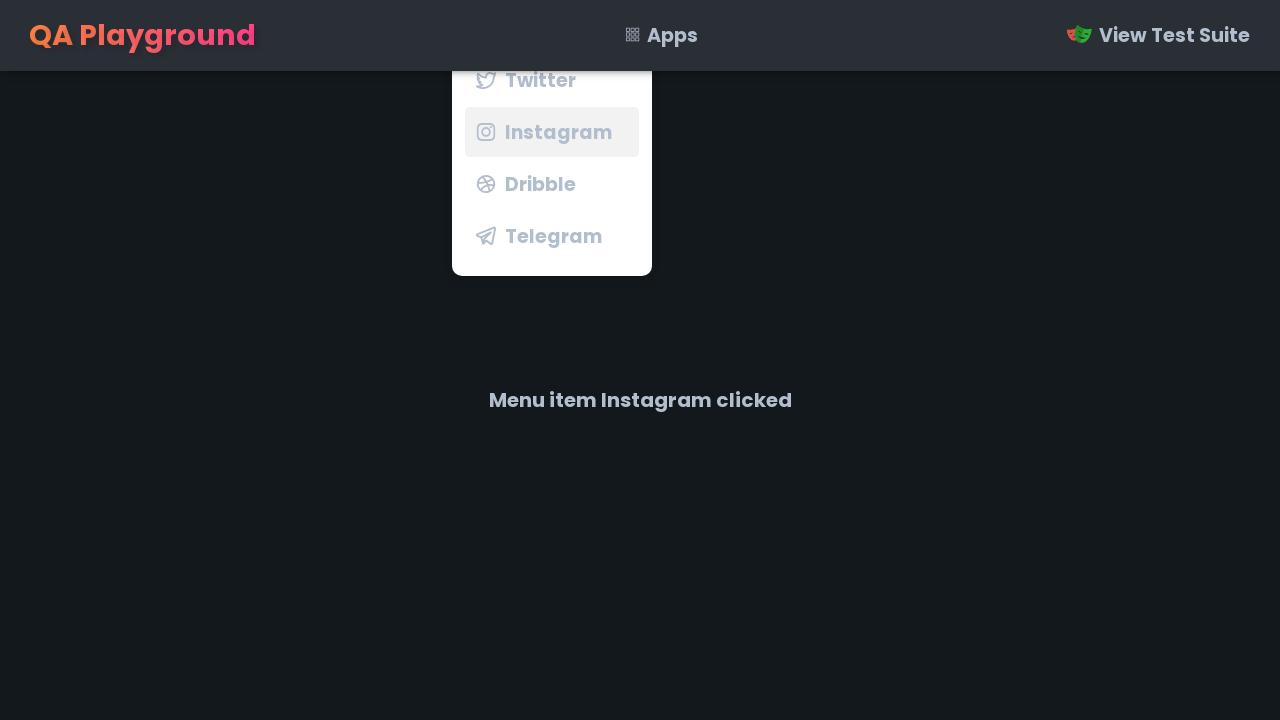

Verified message text confirms Instagram menu item was clicked
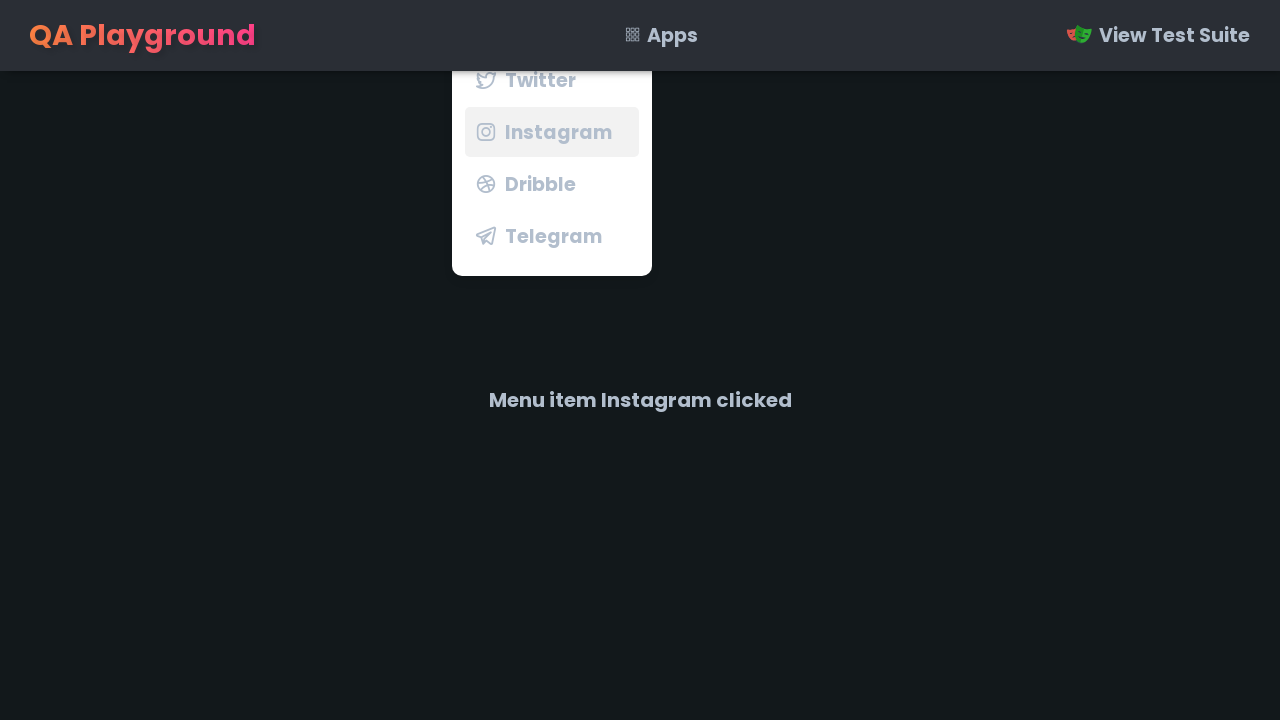

Navigated to context menu page for Dribble test
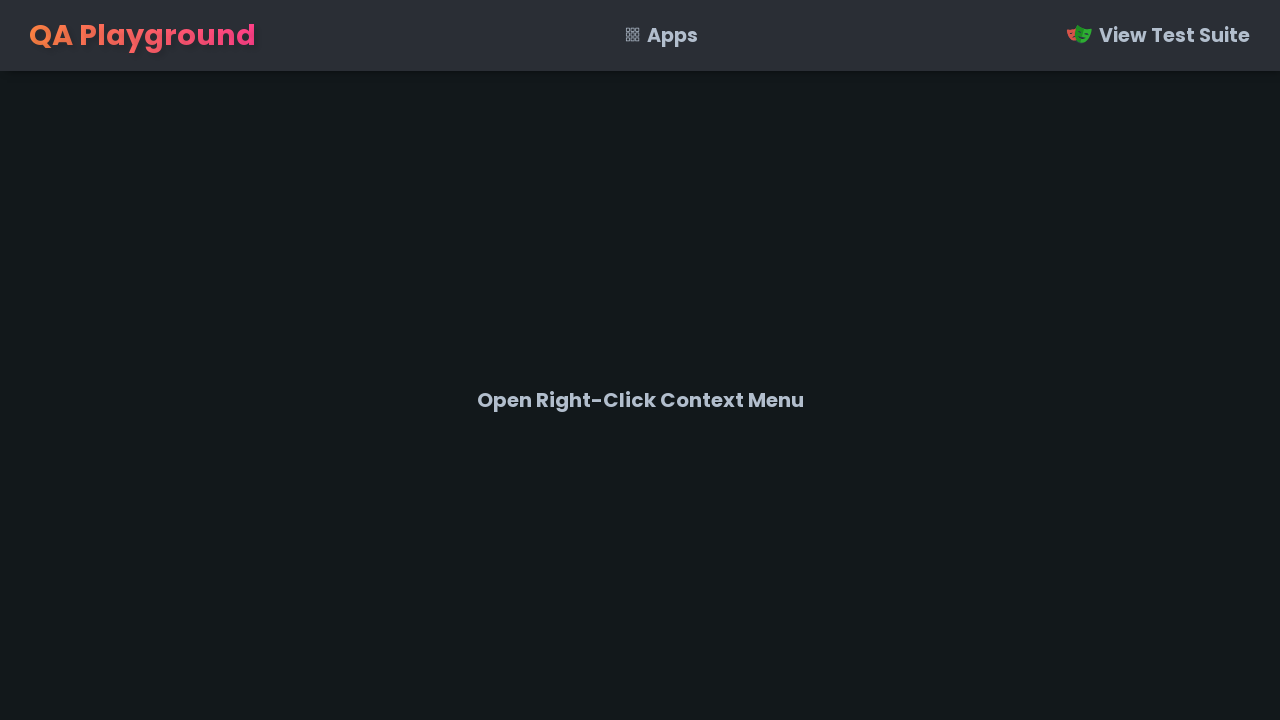

Located message field element
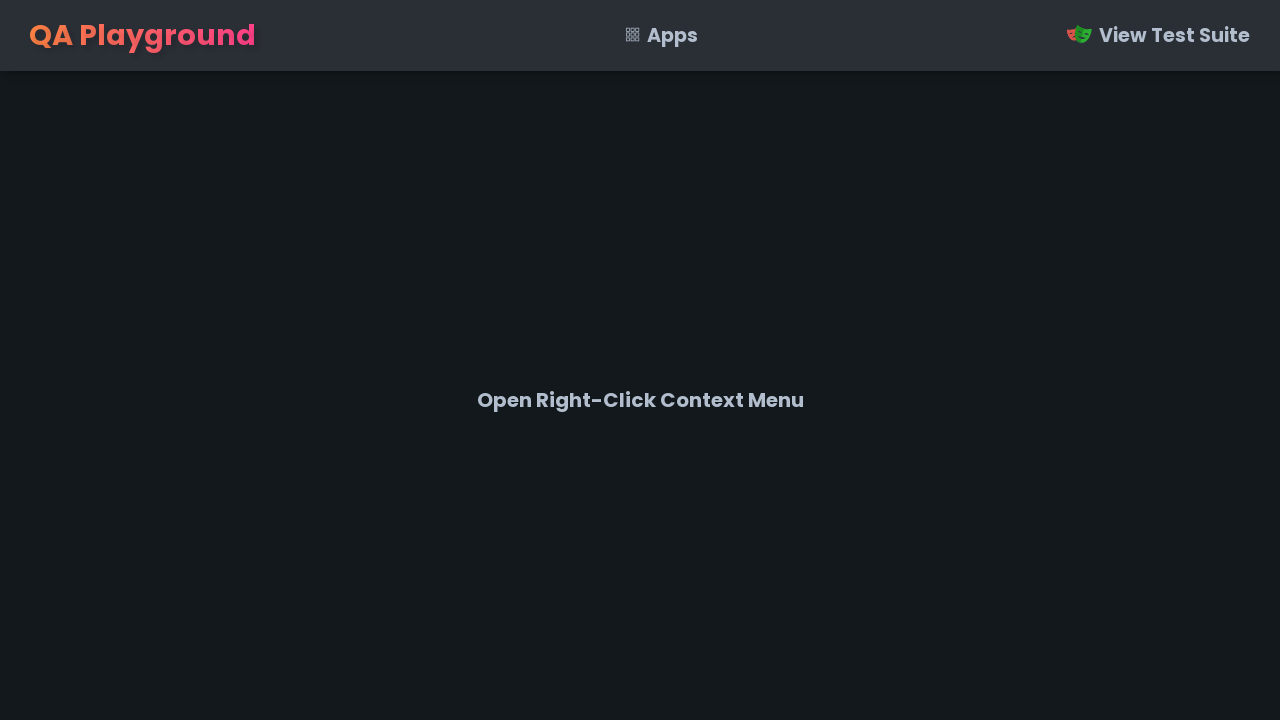

Right-clicked on message field to open context menu at (640, 400) on #msg
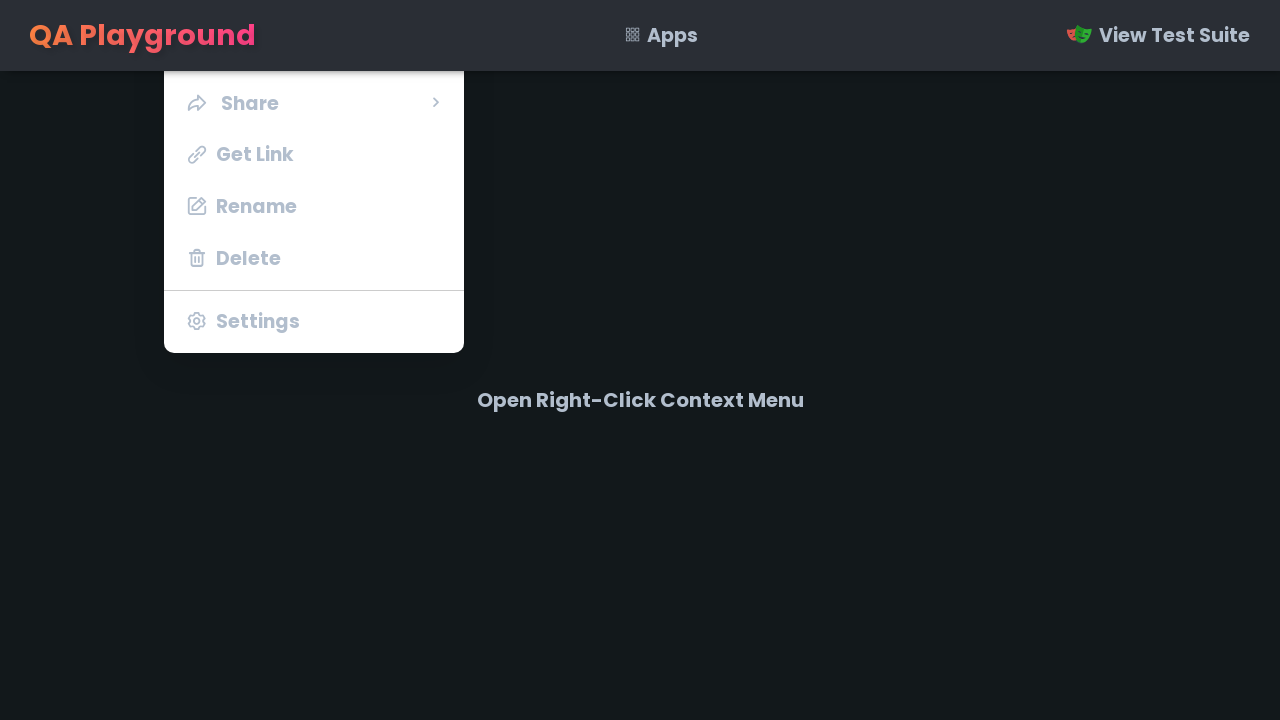

Hovered over Share option in context menu at (250, 103) on text=Share
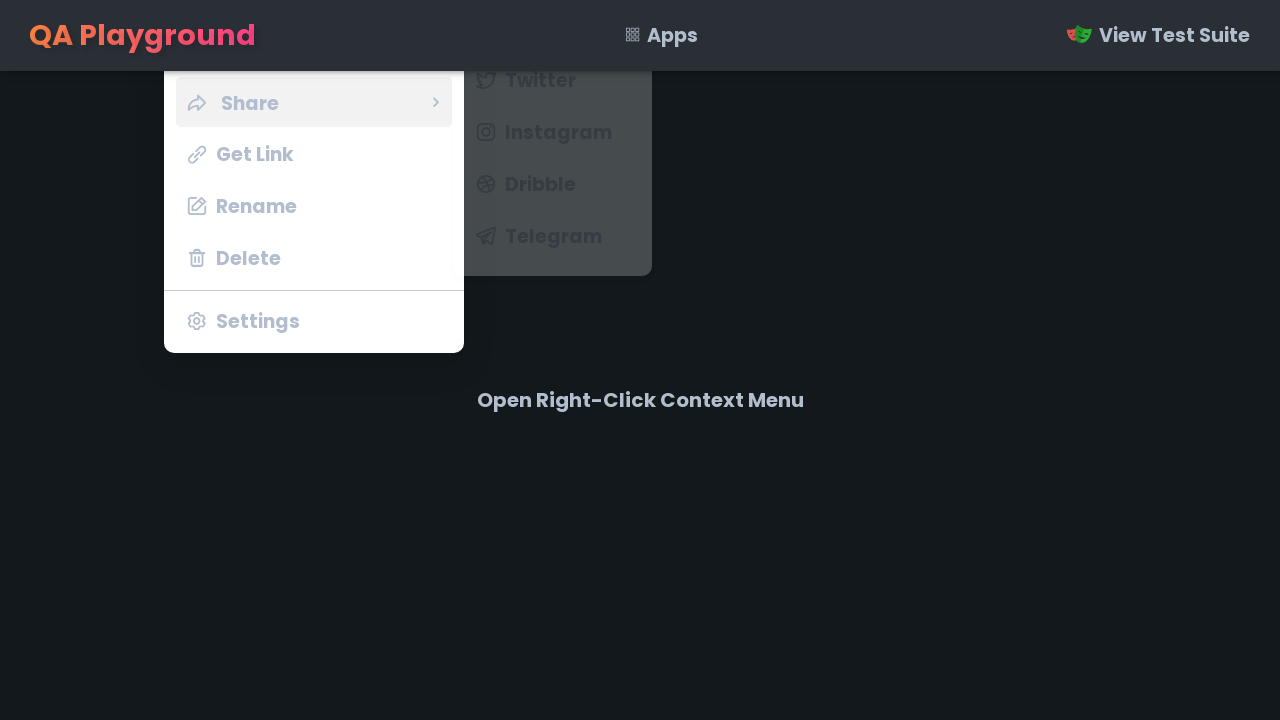

Selected Dribble from share options at (540, 184) on text=Dribble
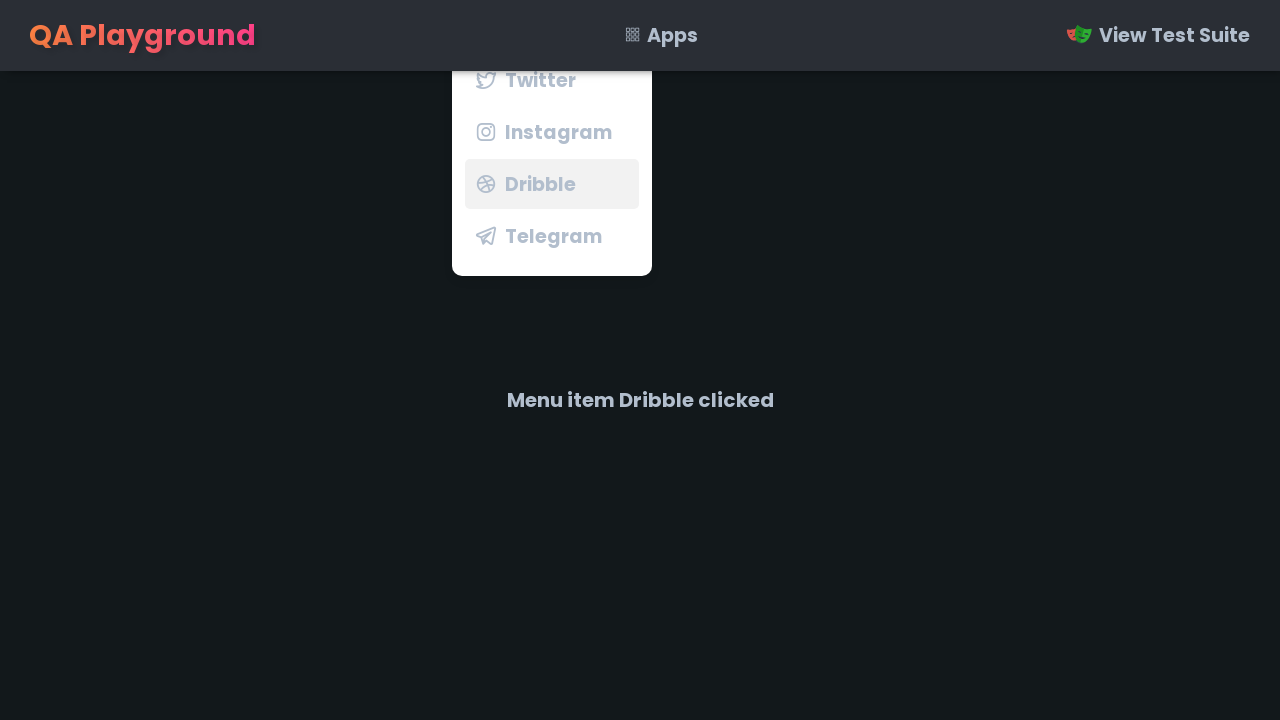

Verified message text confirms Dribble menu item was clicked
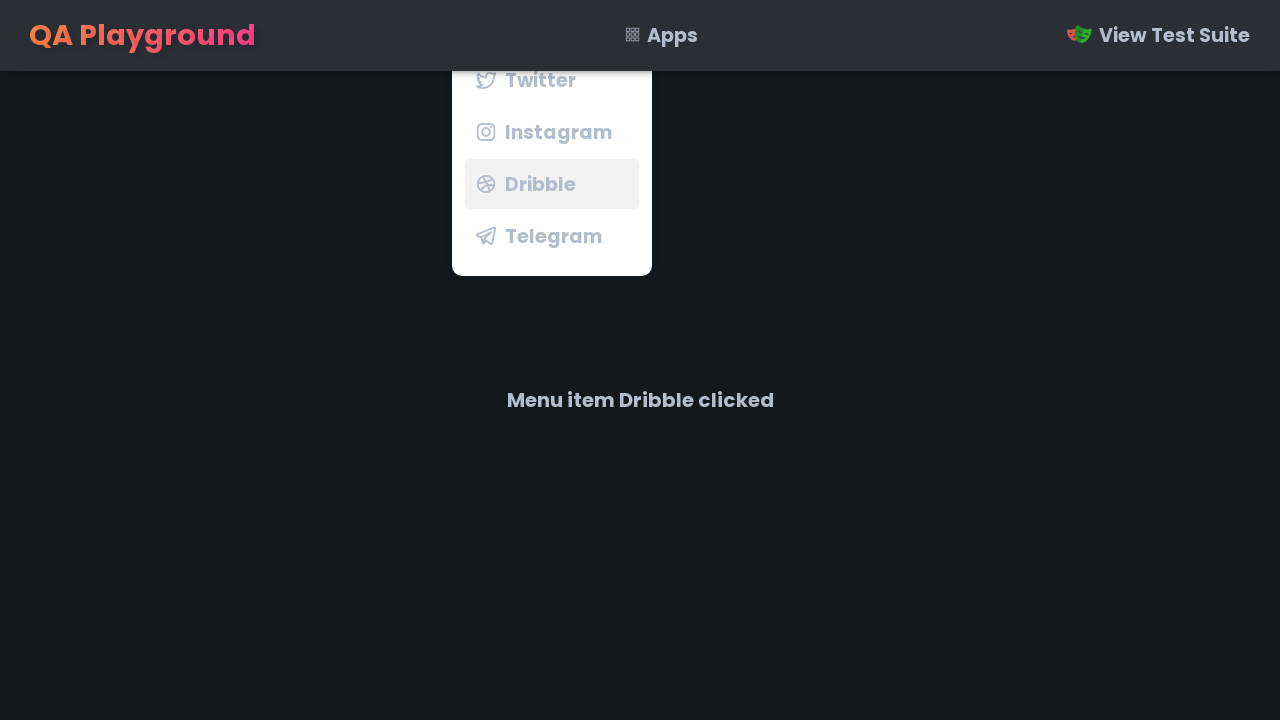

Navigated to context menu page for Telegram test
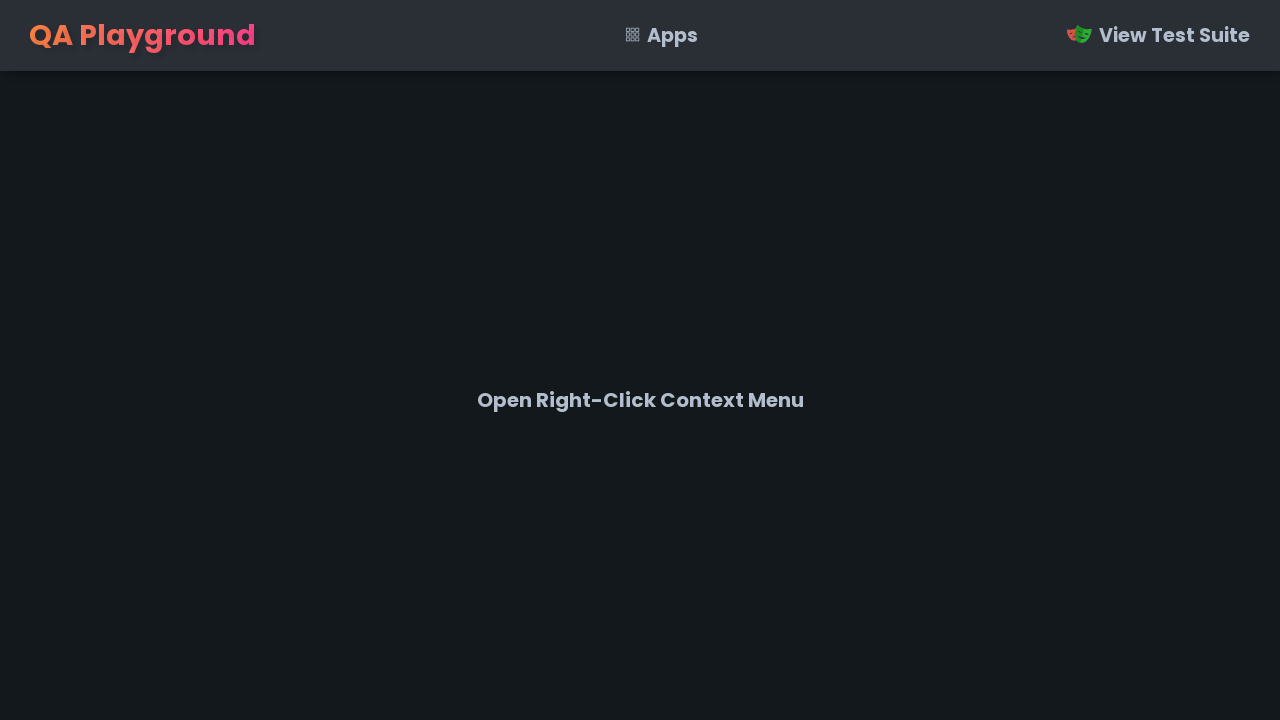

Located message field element
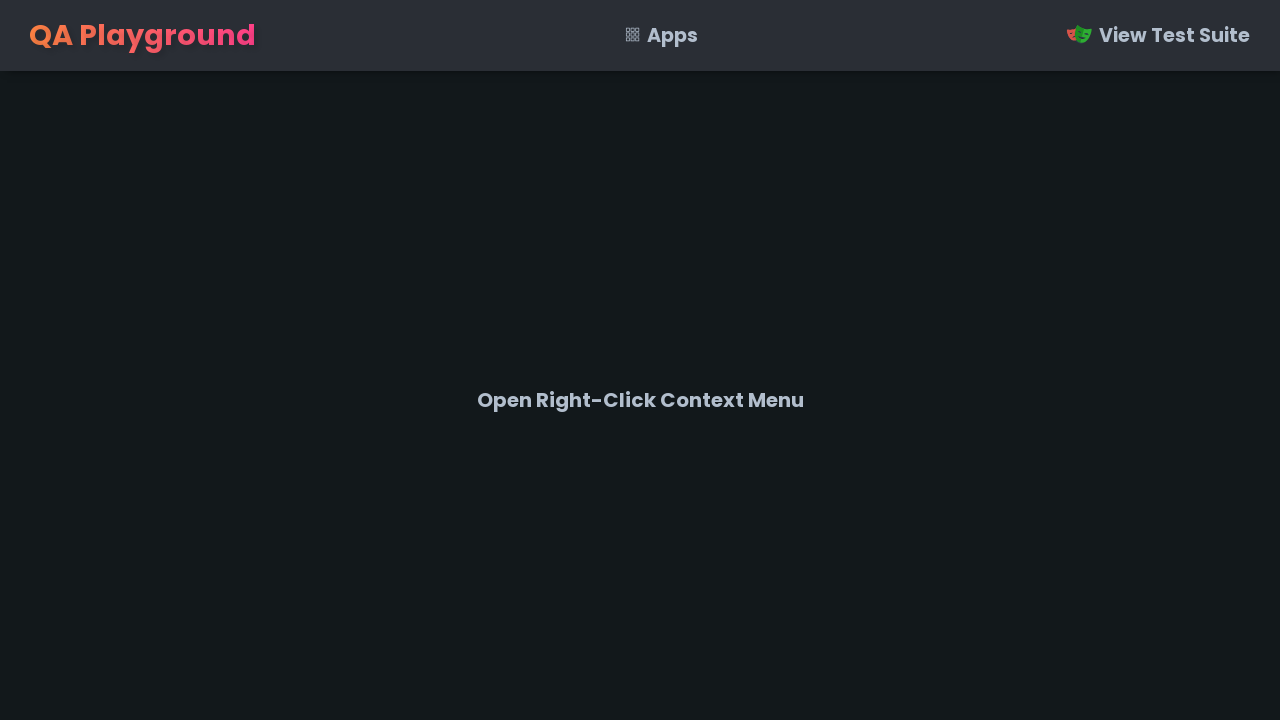

Right-clicked on message field to open context menu at (640, 400) on #msg
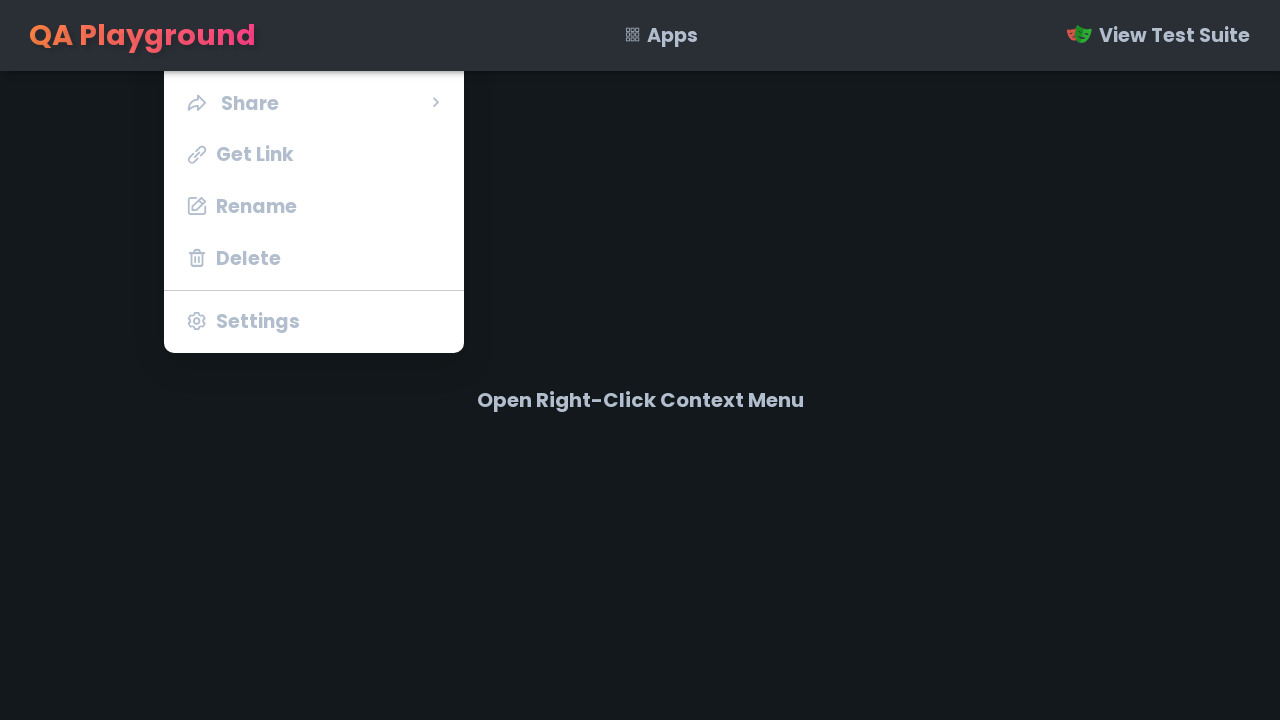

Hovered over Share option in context menu at (250, 103) on text=Share
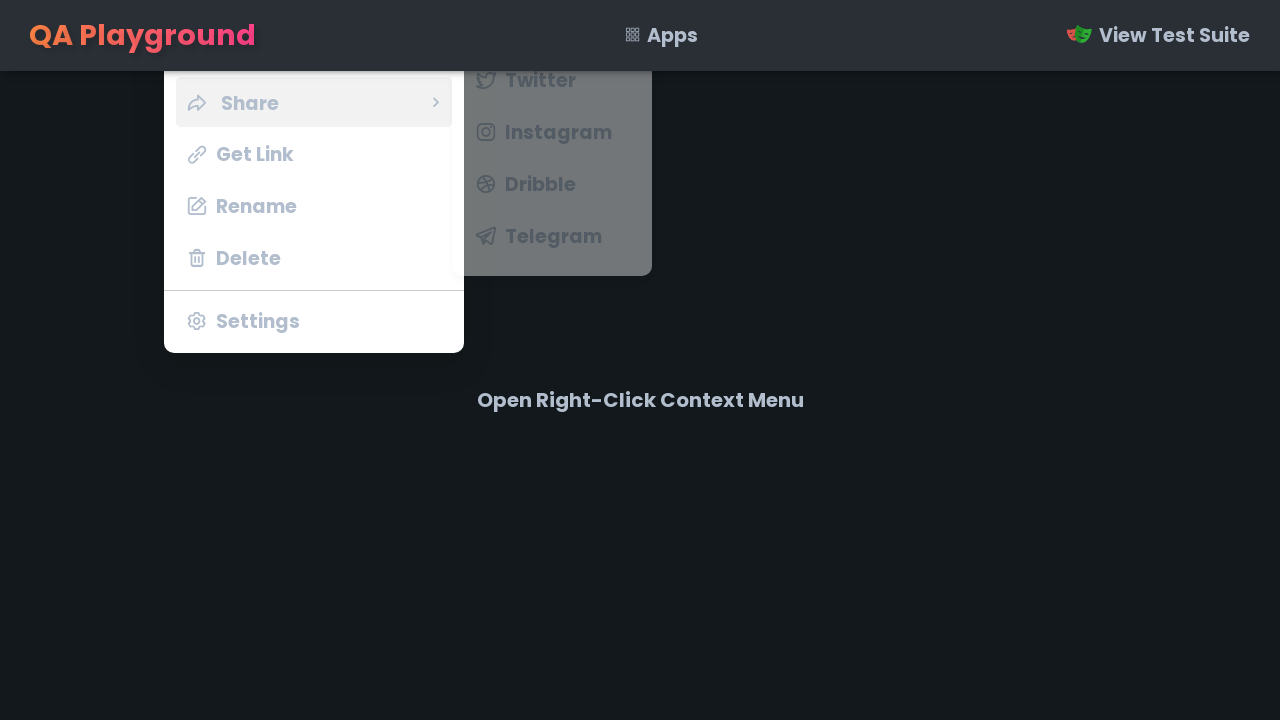

Selected Telegram from share options at (554, 236) on text=Telegram
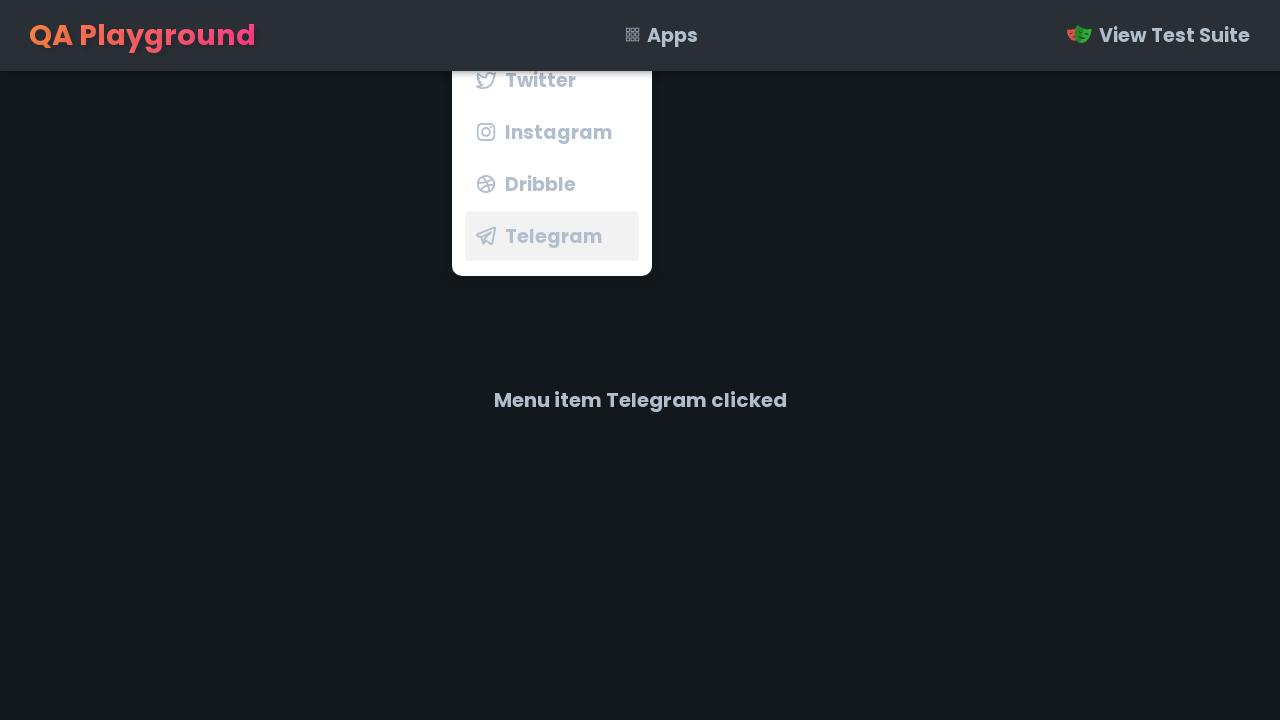

Verified message text confirms Telegram menu item was clicked
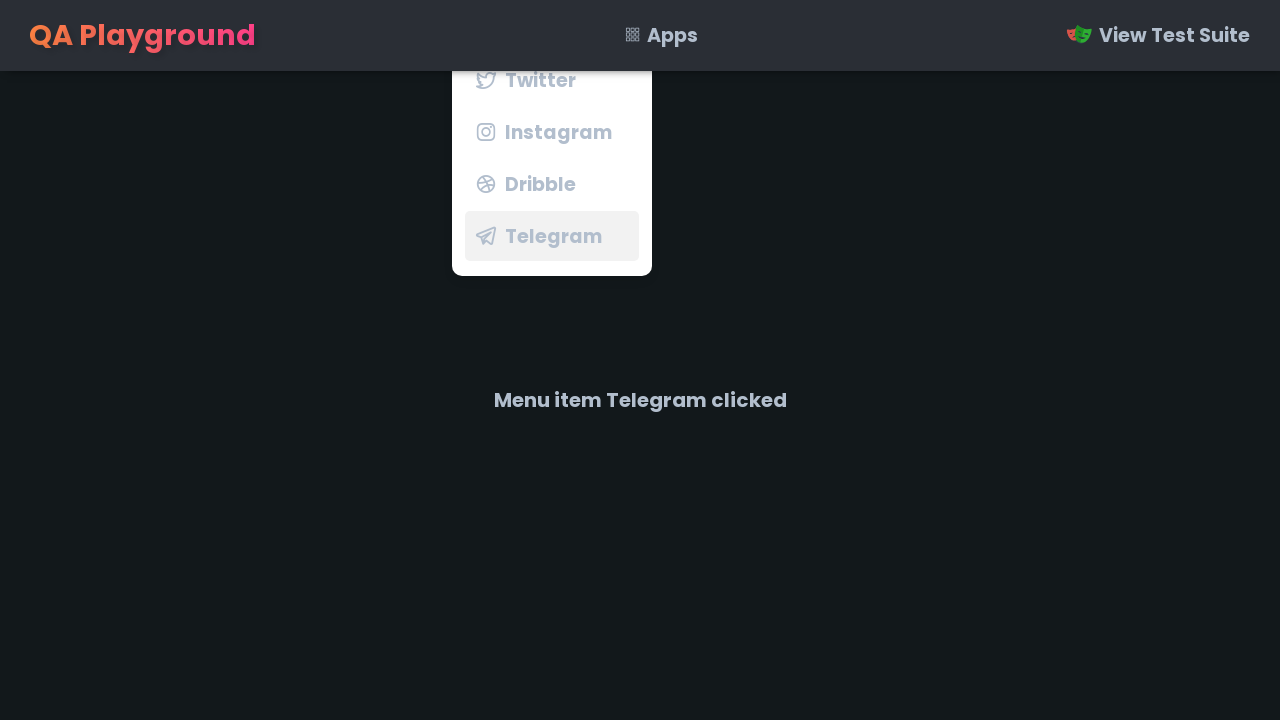

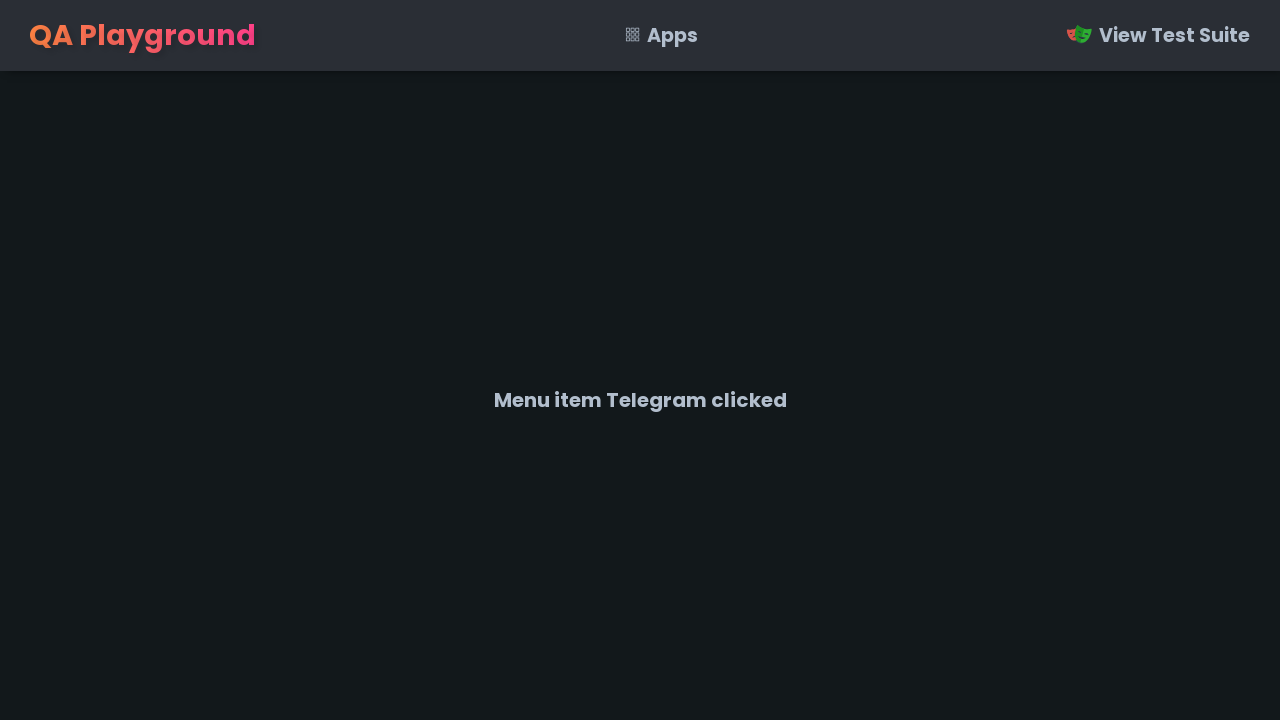